Tests iframe interaction by switching into a frame, clicking a blog link, then switching back to the main content and handling an alert

Starting URL: https://rahulshettyacademy.com/AutomationPractice/

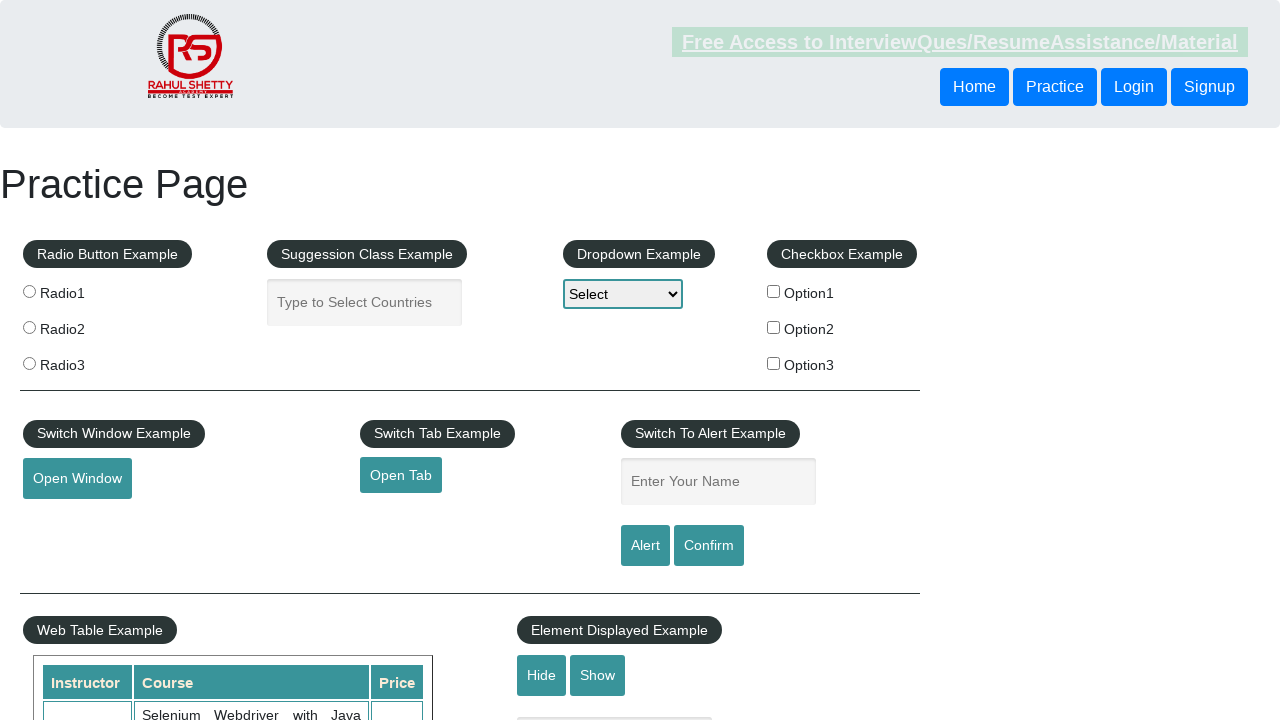

Located iframe with id 'courses-iframe'
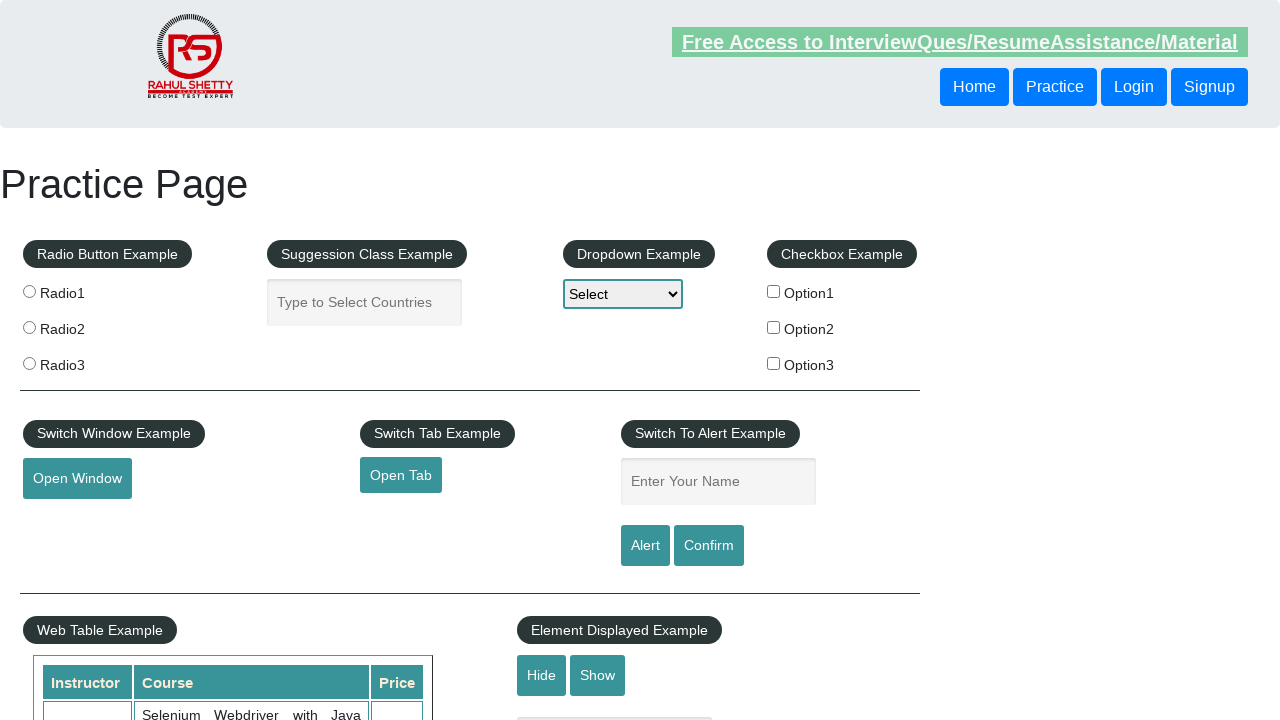

Clicked blog link within iframe at (173, 360) on xpath=//iframe[@id='courses-iframe'] >> internal:control=enter-frame >> xpath=/h
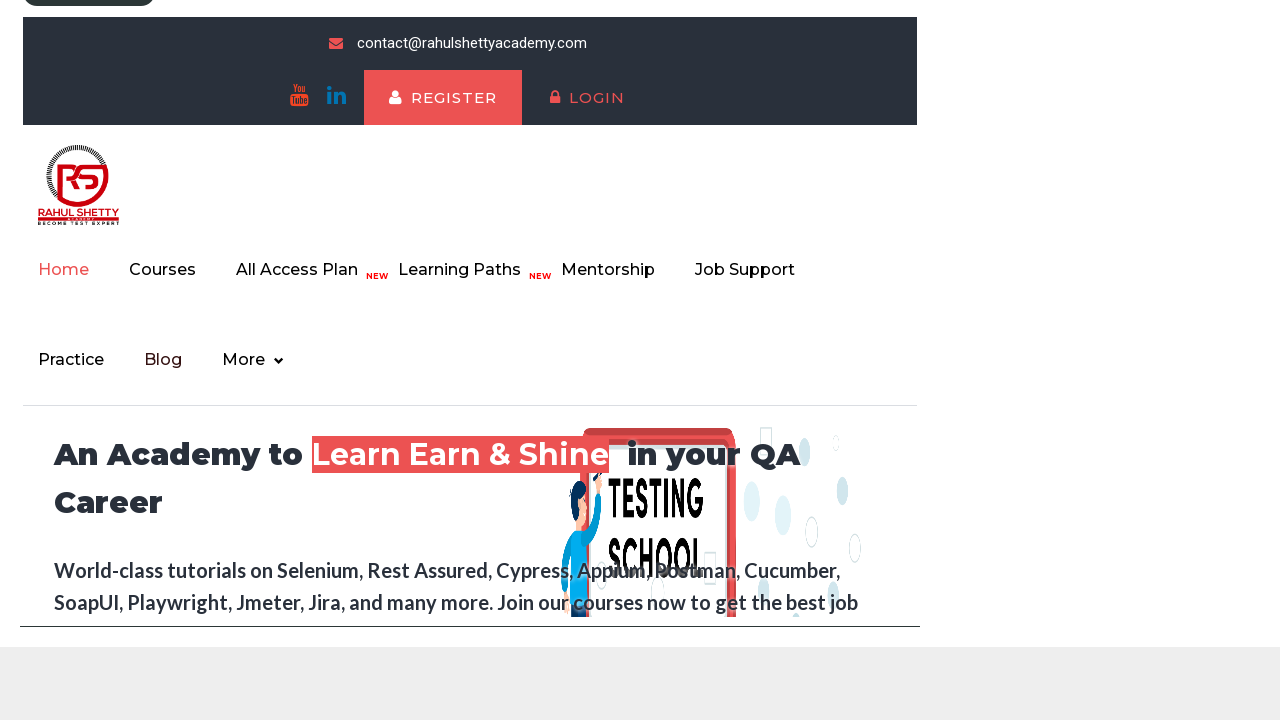

Clicked alert button in main content at (645, 361) on xpath=//input[@id='alertbtn']
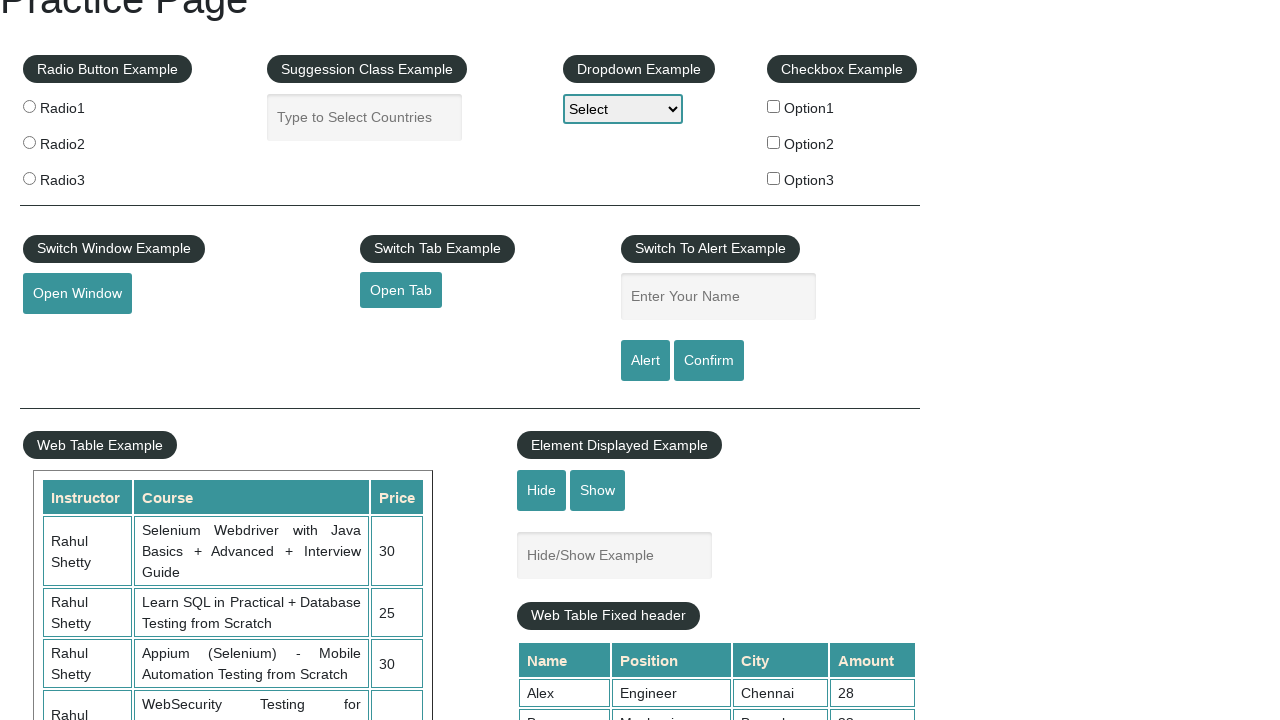

Set up dialog handler to accept alerts
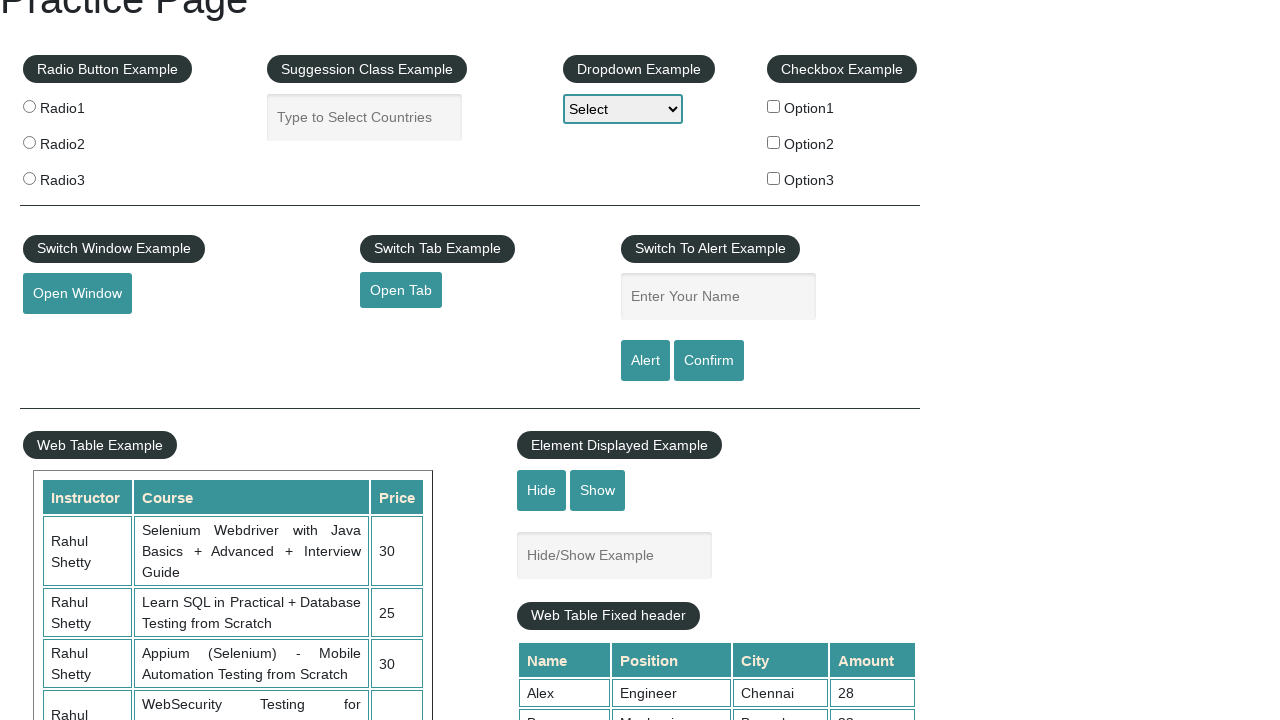

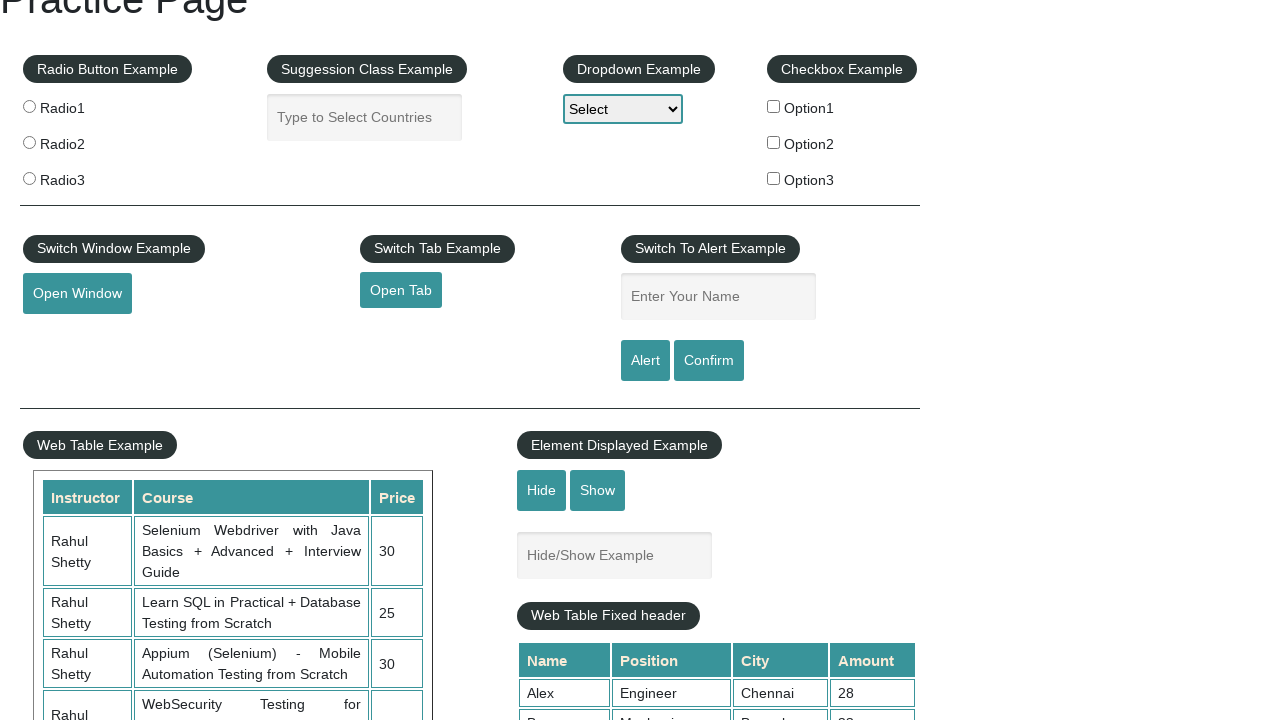